Tests the checkout process by clicking Place Order, filling out the purchase form with customer details, and completing the purchase

Starting URL: https://www.demoblaze.com/cart.html

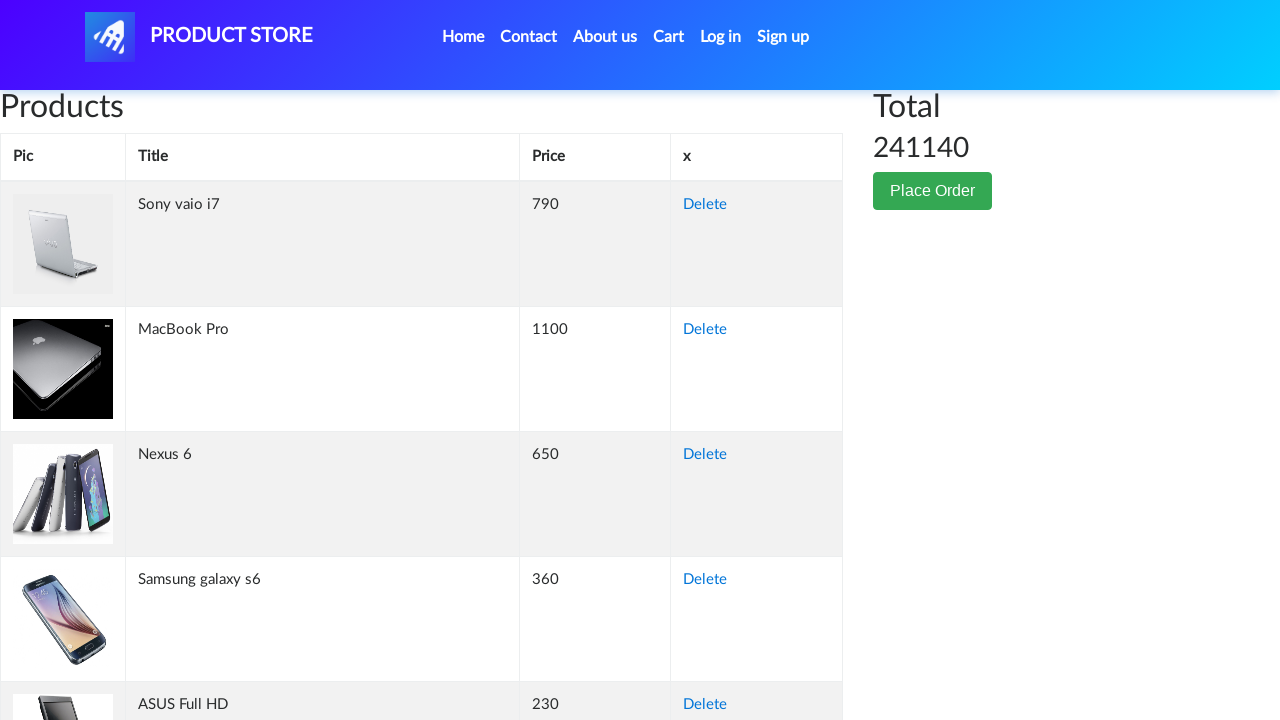

Clicked Place Order button at (933, 191) on button:has-text('Place Order')
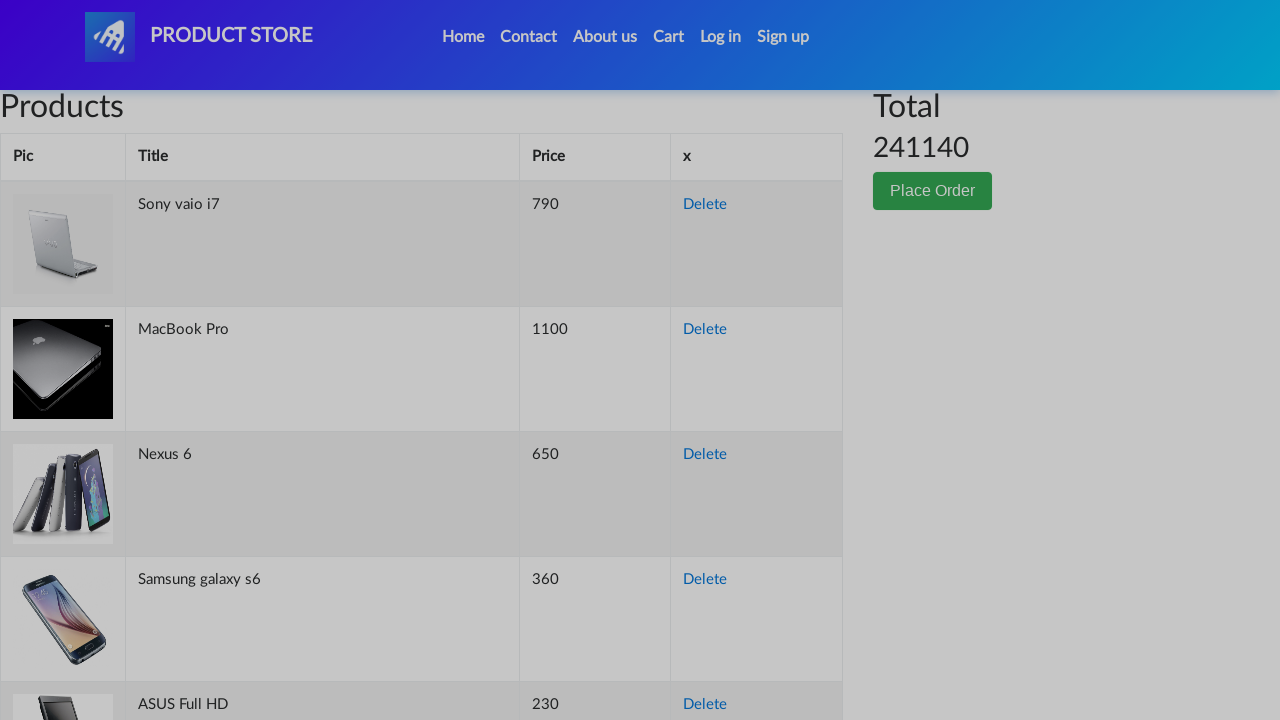

Order form modal appeared
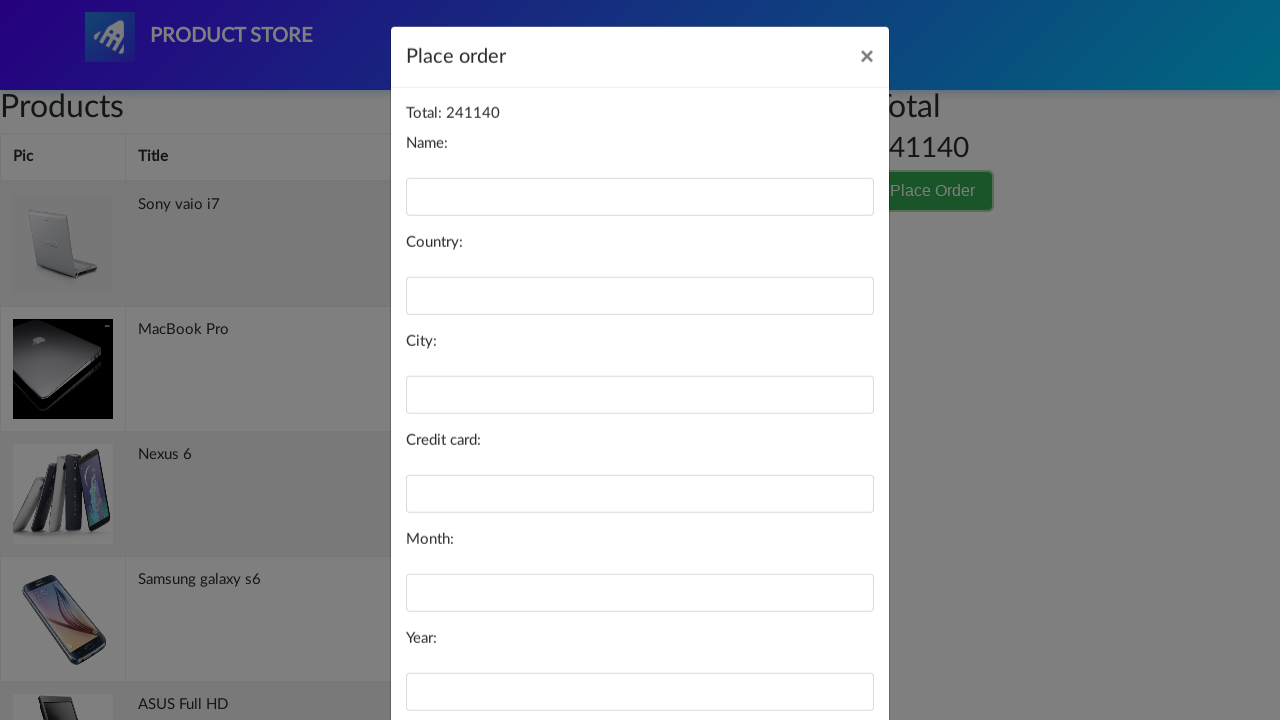

Filled in customer name: John Doe on #name
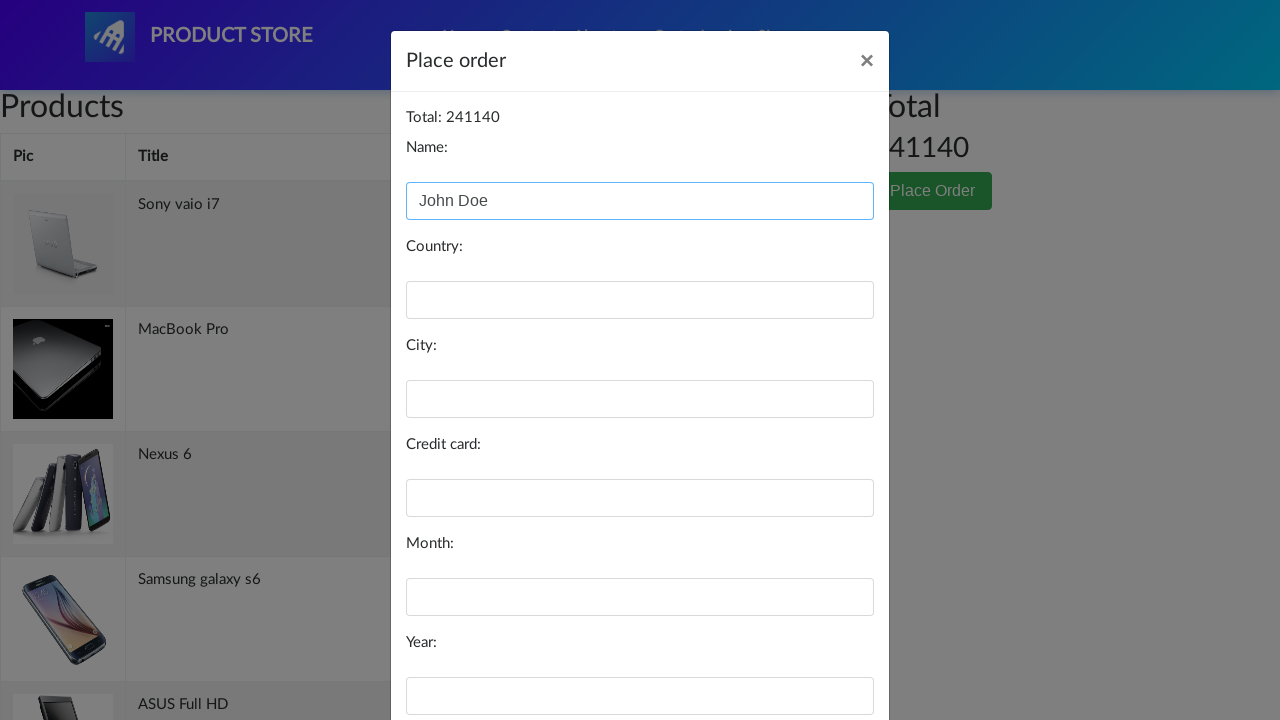

Filled in country: United States on #country
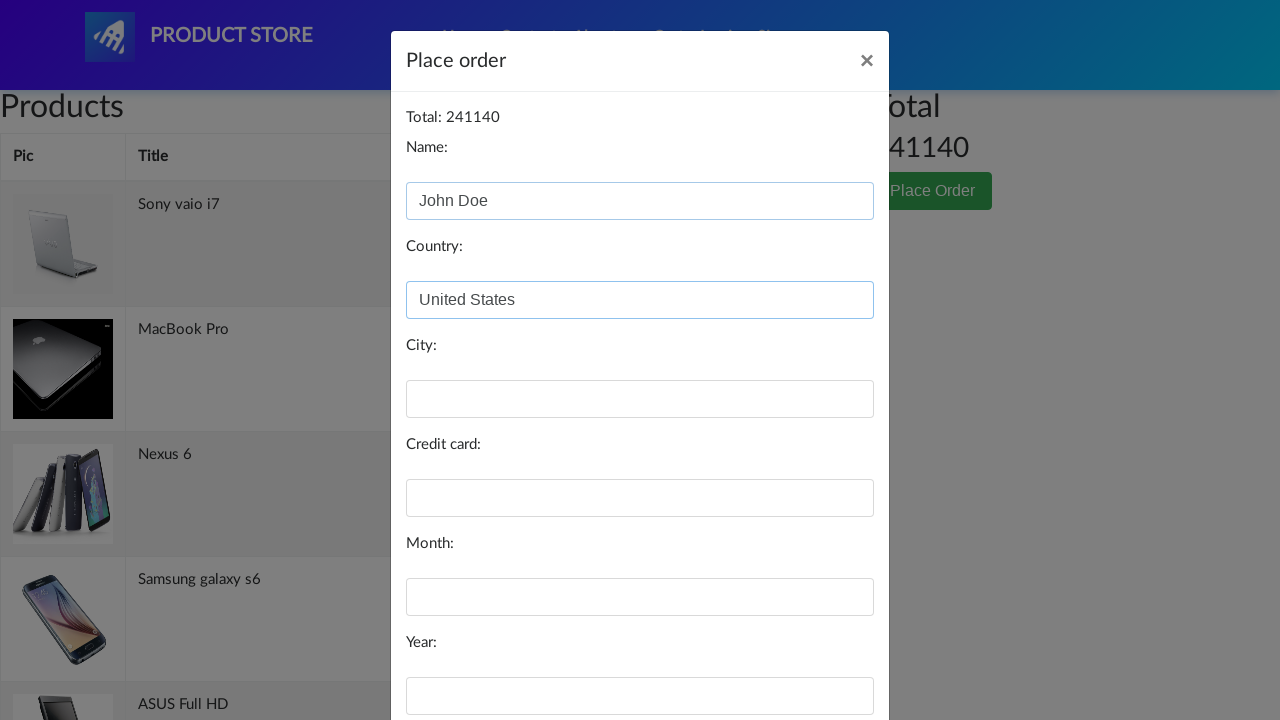

Filled in city: New York on #city
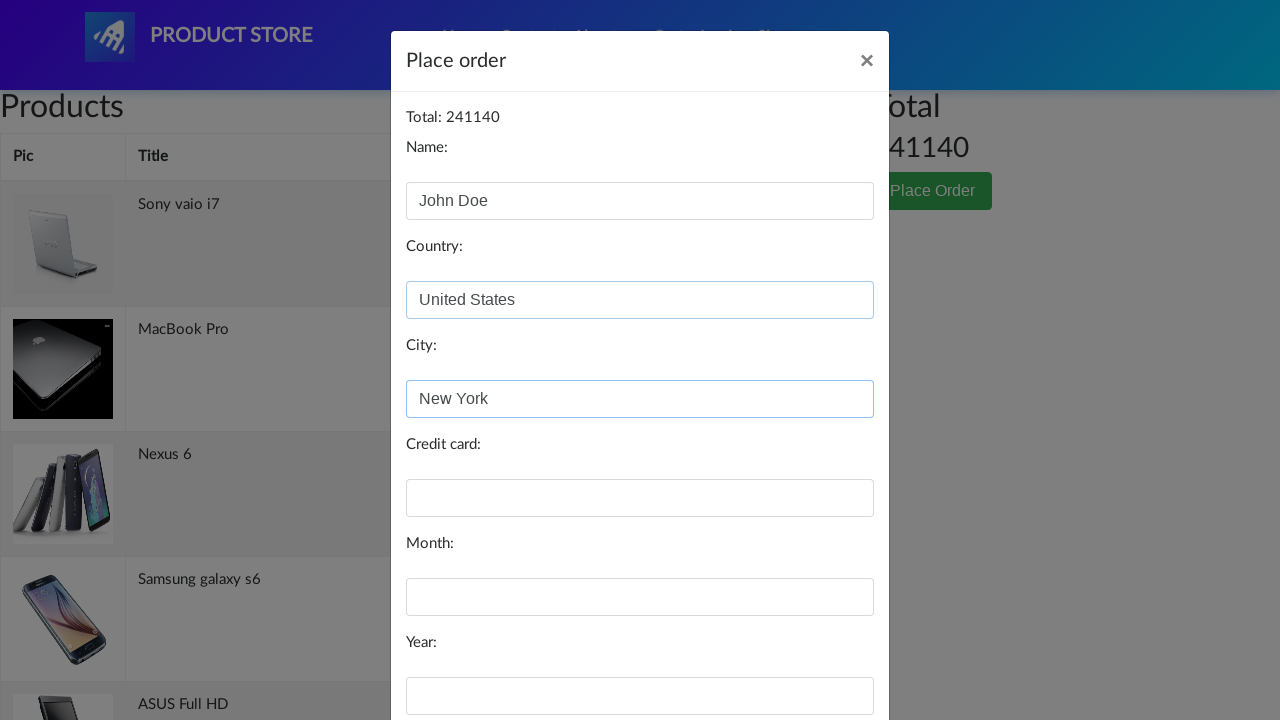

Filled in credit card number on #card
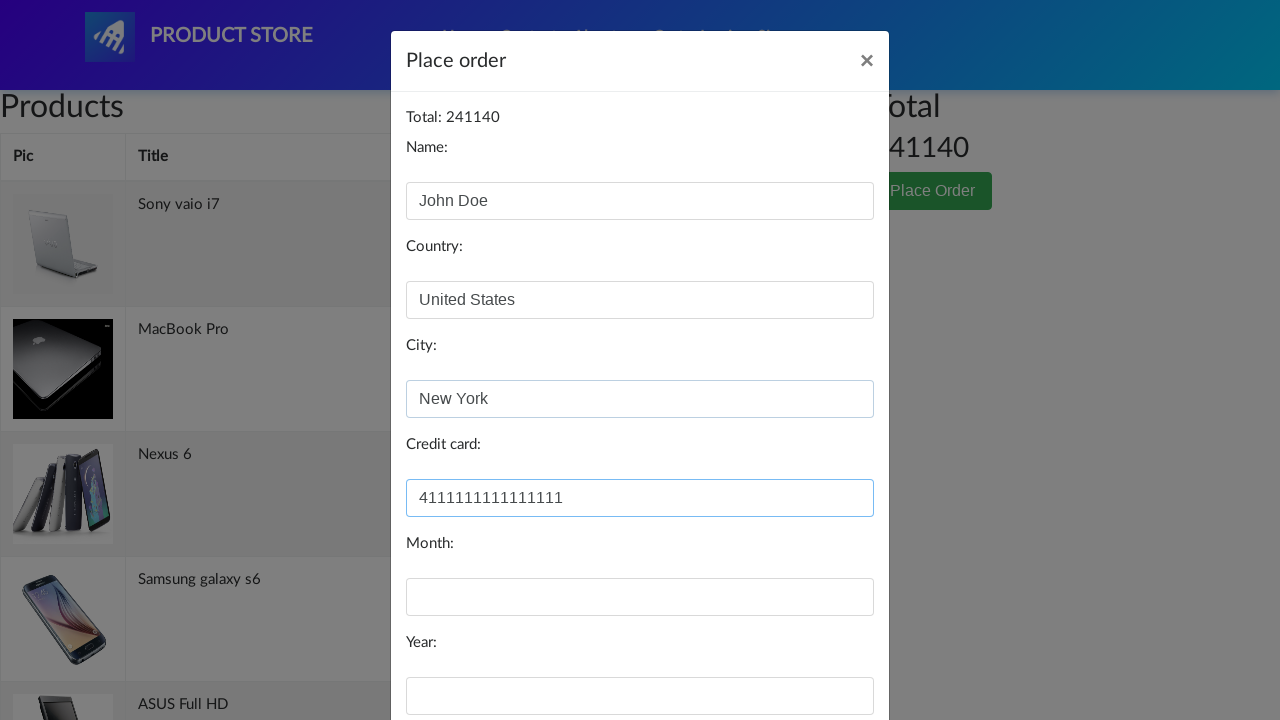

Filled in expiration month: 12 on #month
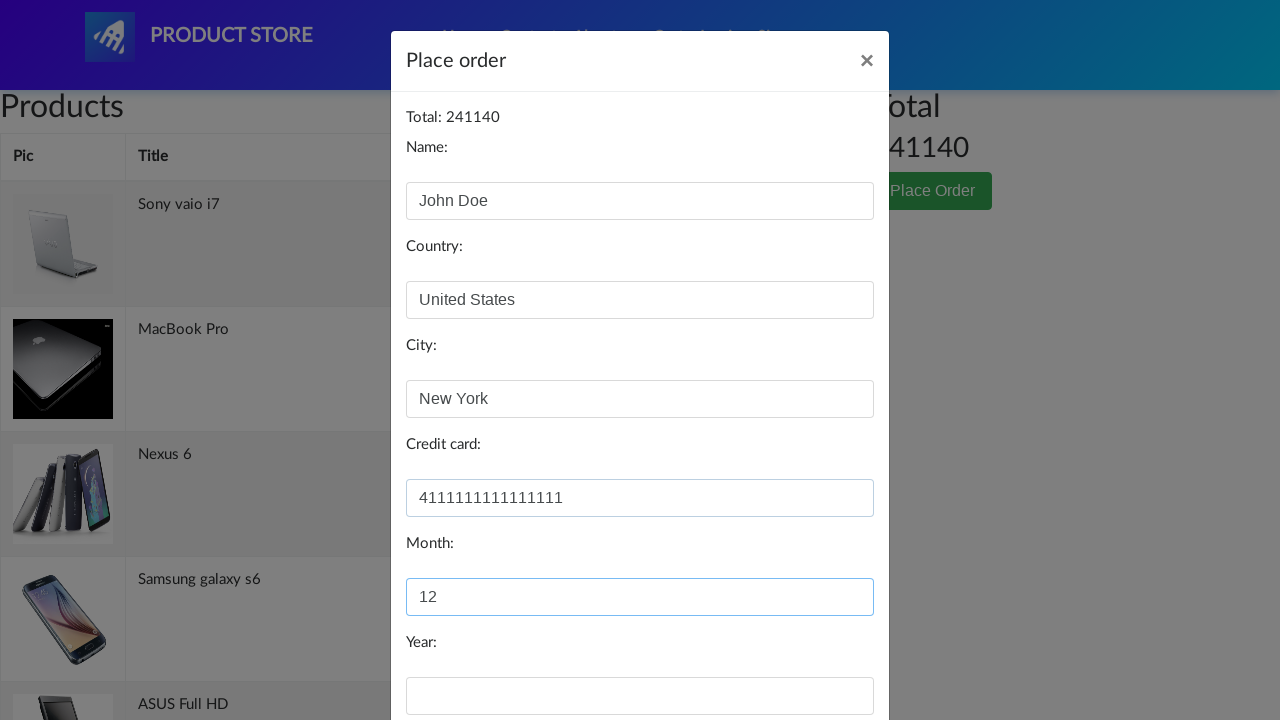

Filled in expiration year: 2025 on #year
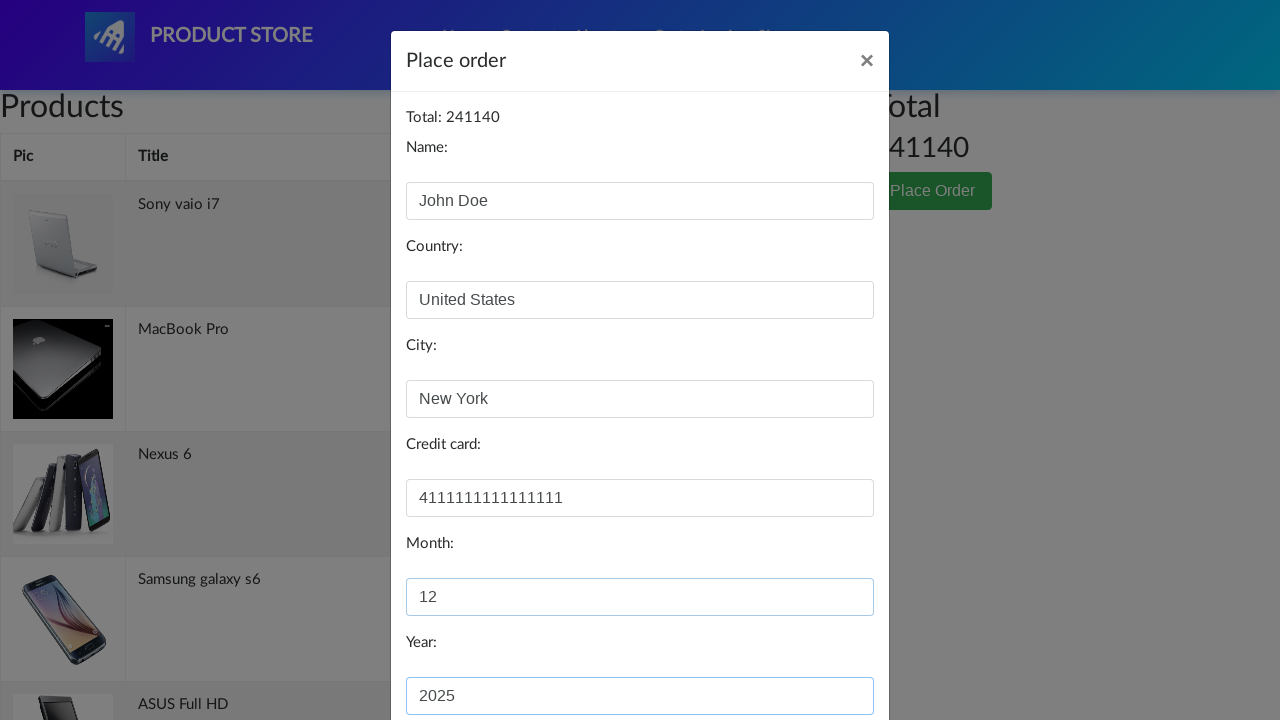

Clicked Purchase button to complete checkout at (823, 655) on button:has-text('Purchase')
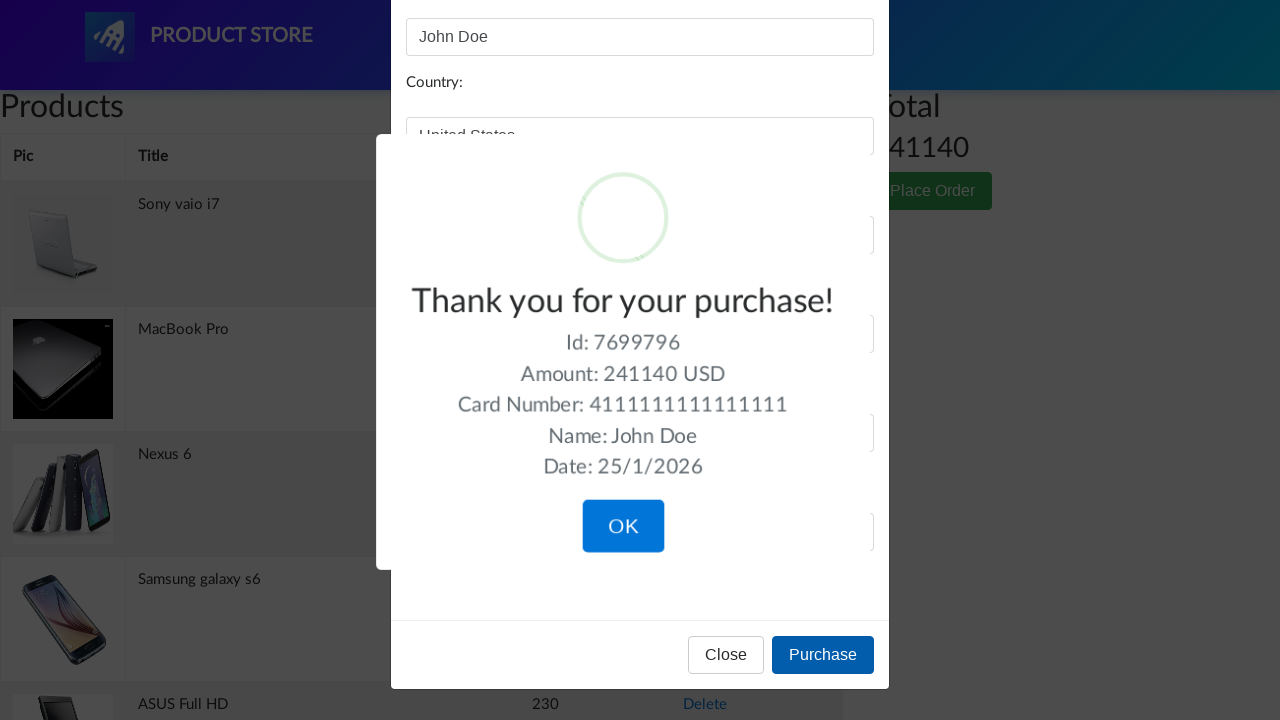

Order confirmation message displayed
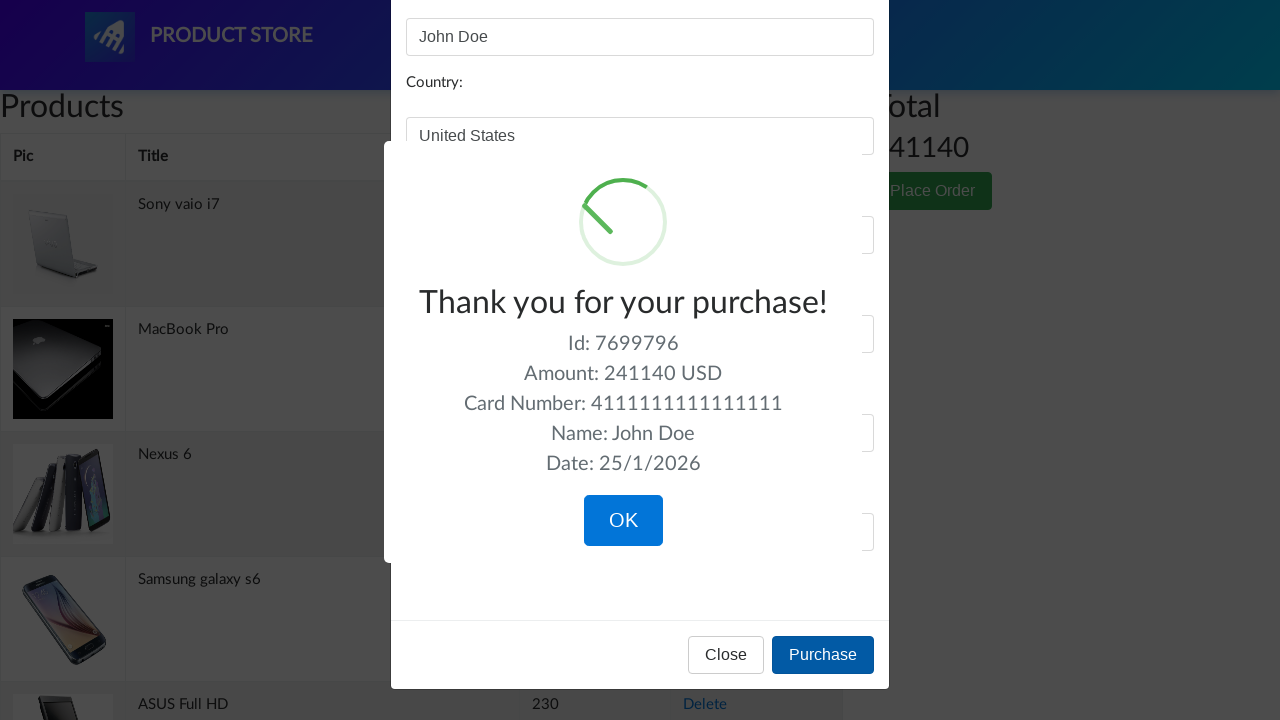

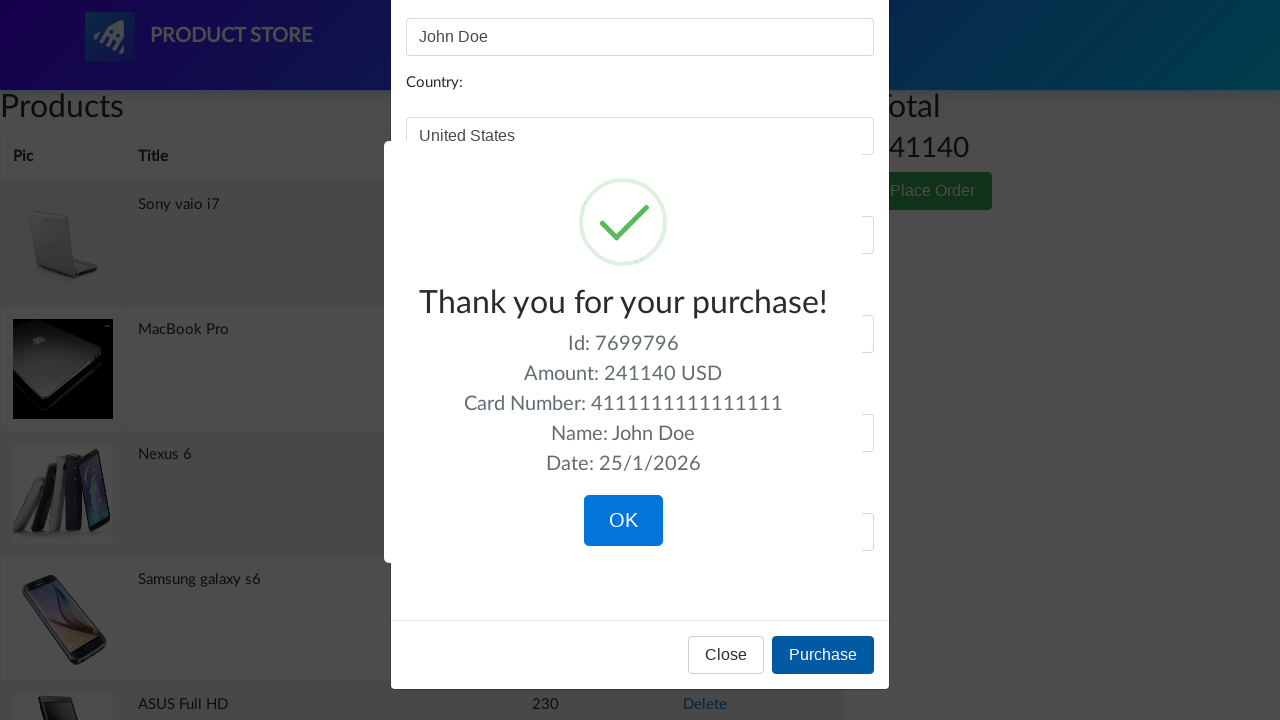